Tests that the "complete all" checkbox updates its state correctly when individual items are completed or cleared.

Starting URL: https://demo.playwright.dev/todomvc

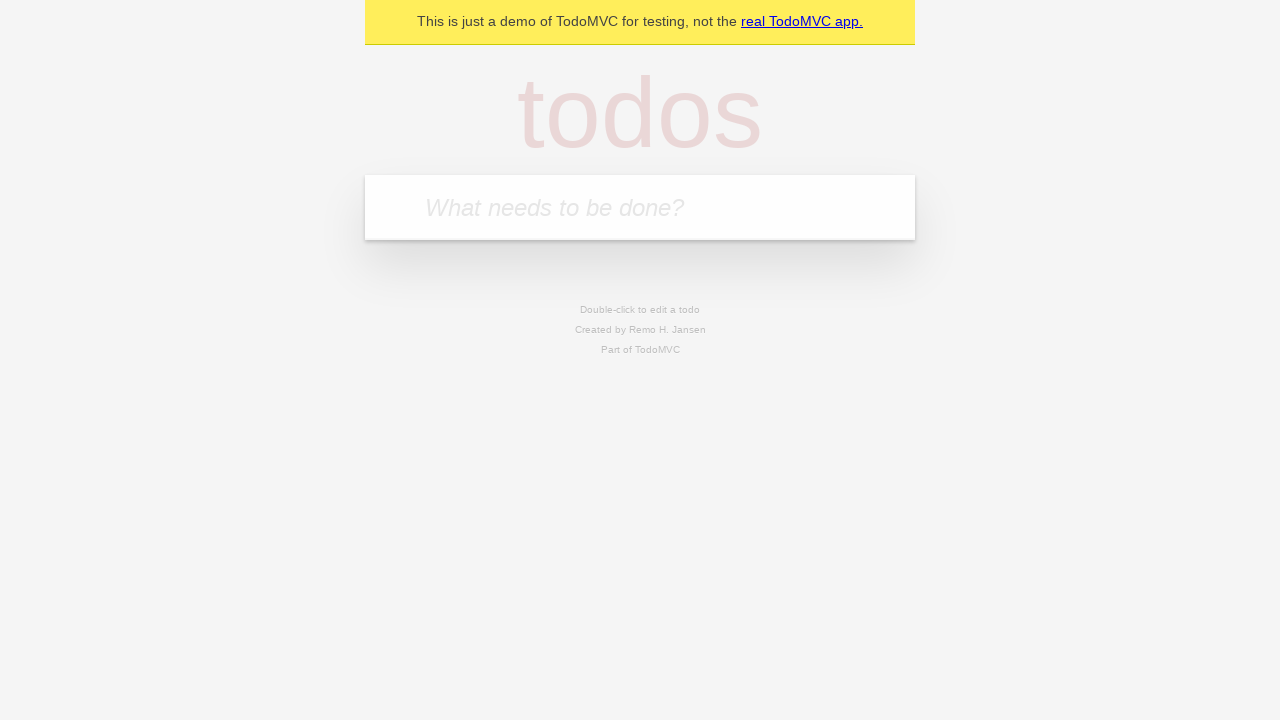

Filled input field with 'buy some cheese' on internal:attr=[placeholder="What needs to be done?"i]
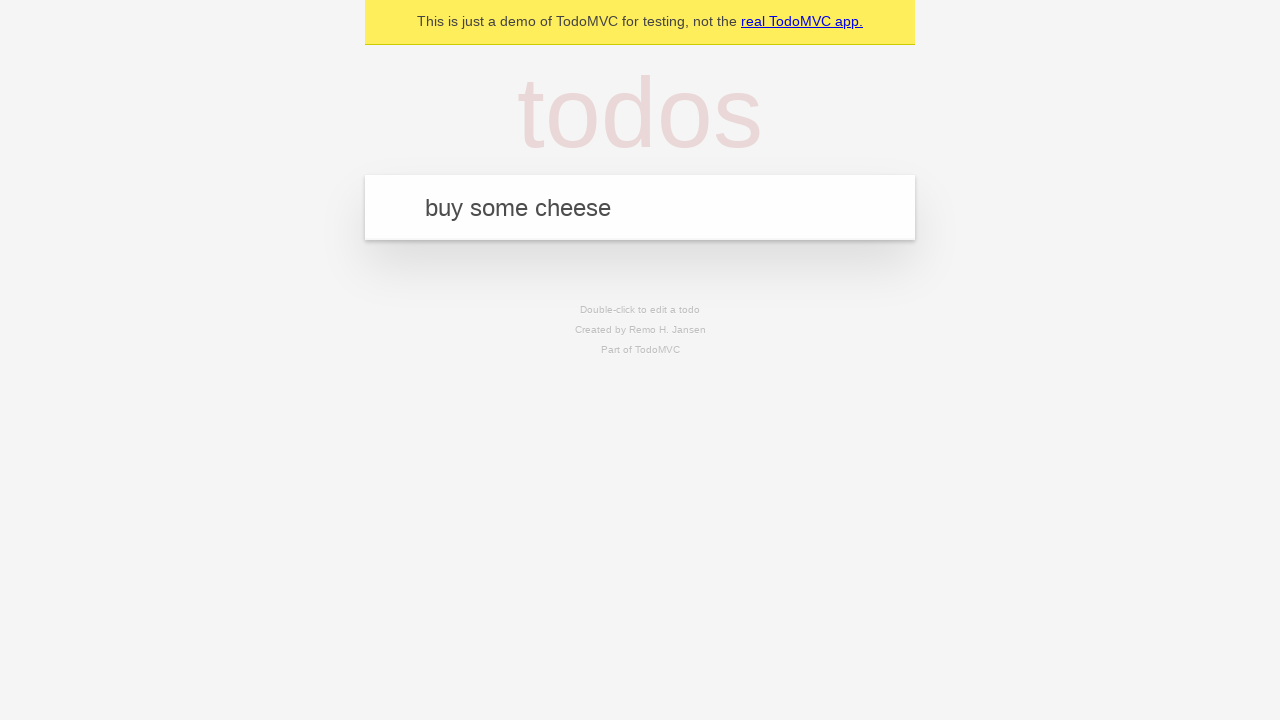

Pressed Enter to create first todo on internal:attr=[placeholder="What needs to be done?"i]
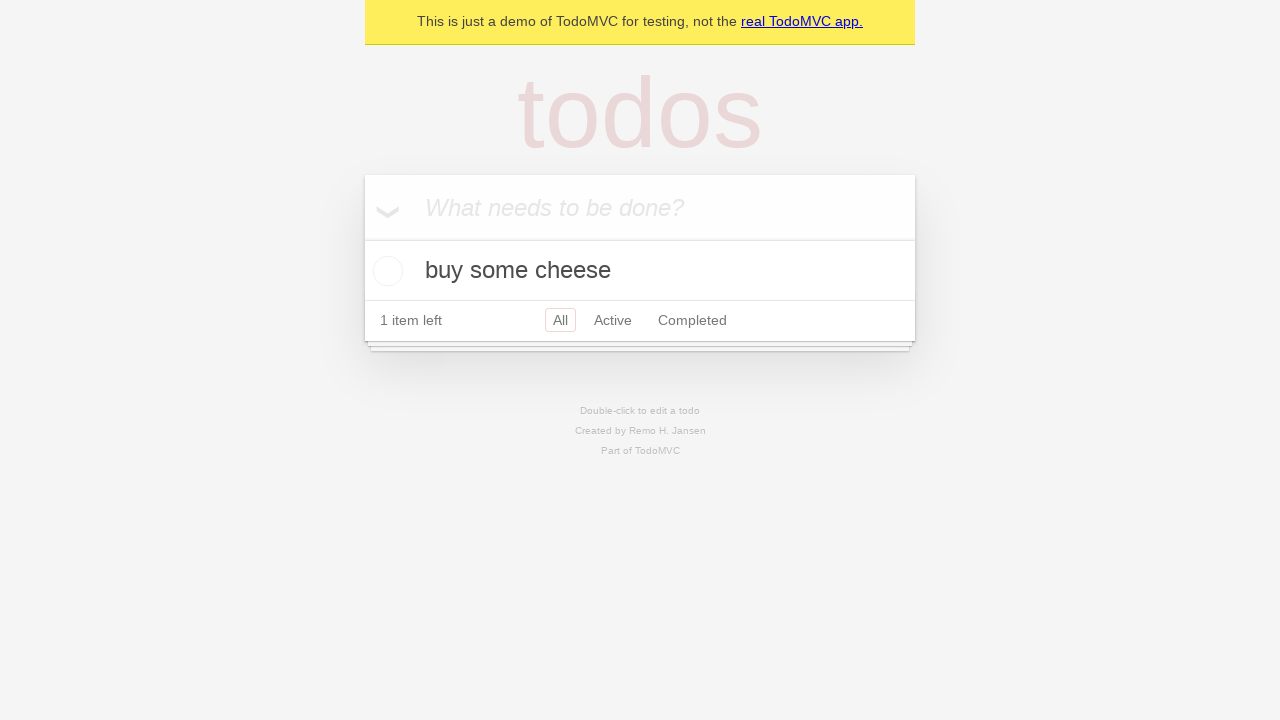

Filled input field with 'feed the cat' on internal:attr=[placeholder="What needs to be done?"i]
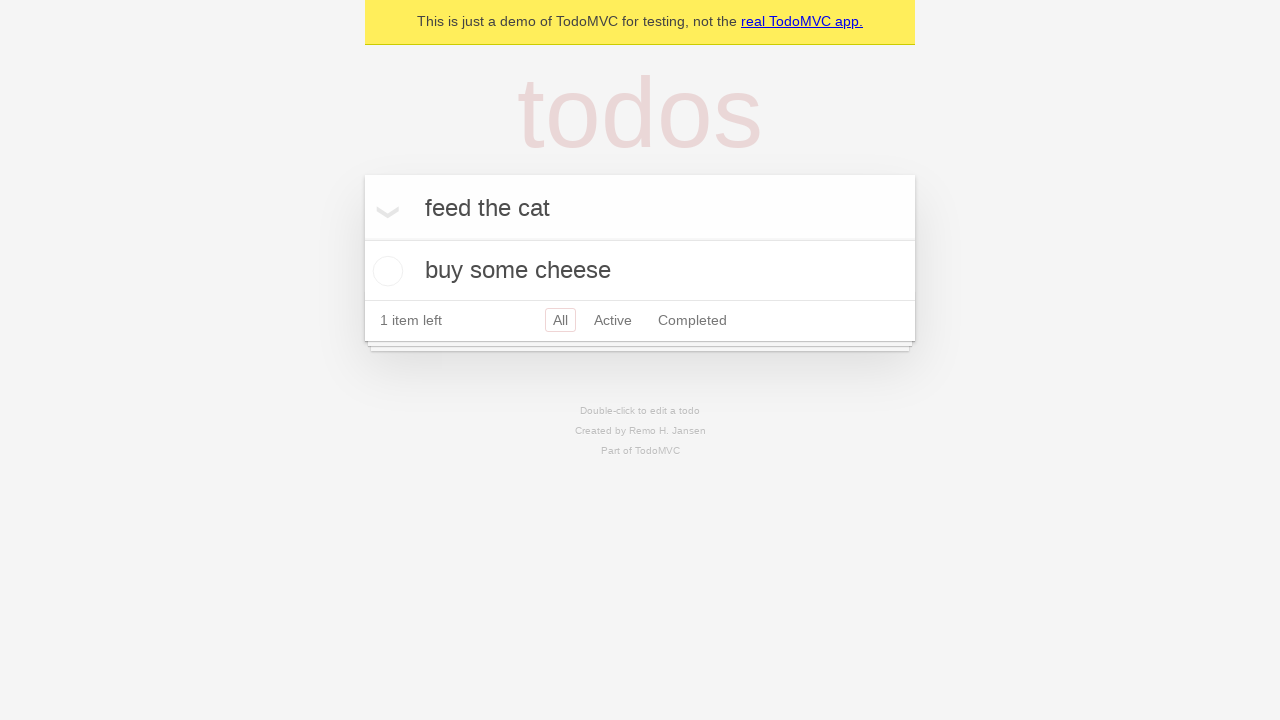

Pressed Enter to create second todo on internal:attr=[placeholder="What needs to be done?"i]
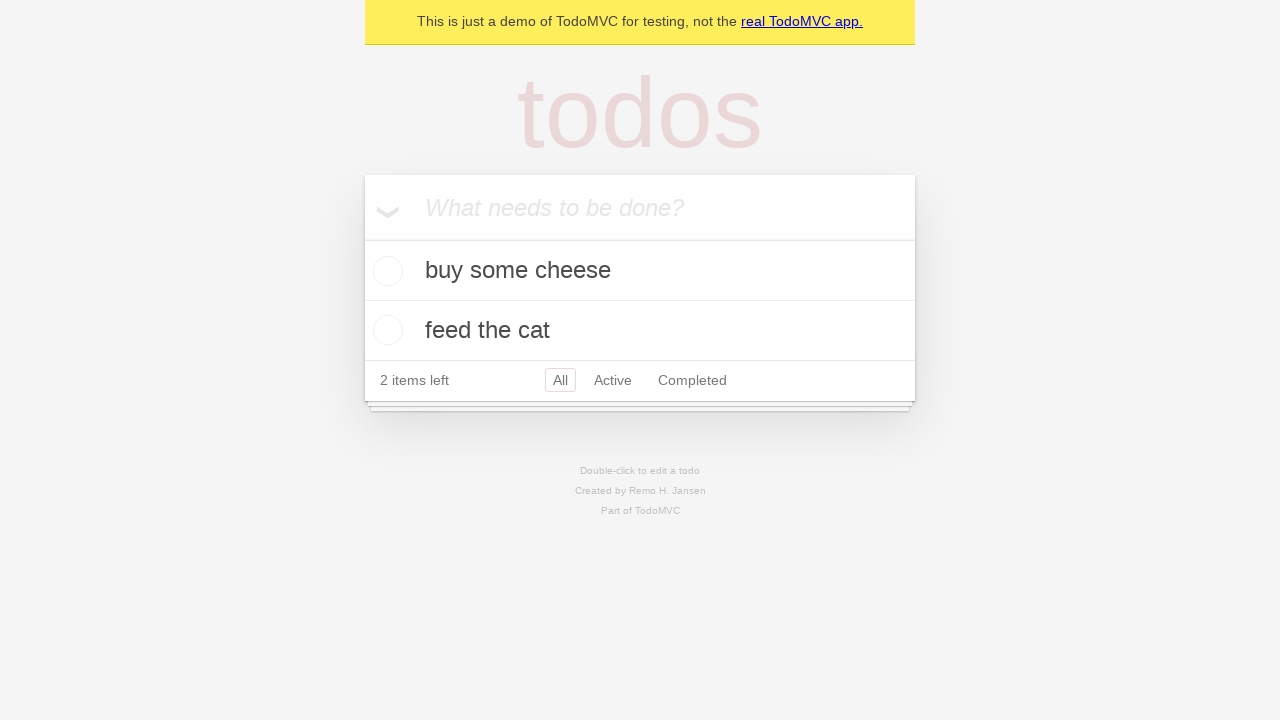

Filled input field with 'book a doctors appointment' on internal:attr=[placeholder="What needs to be done?"i]
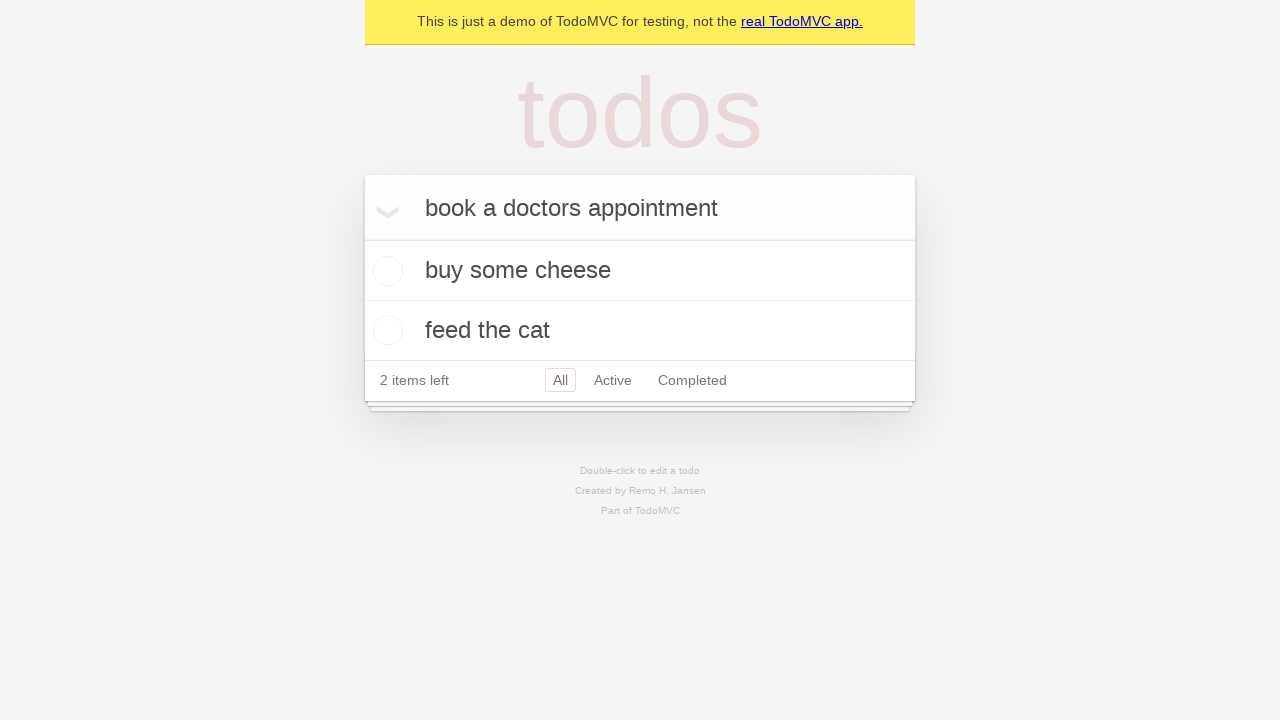

Pressed Enter to create third todo on internal:attr=[placeholder="What needs to be done?"i]
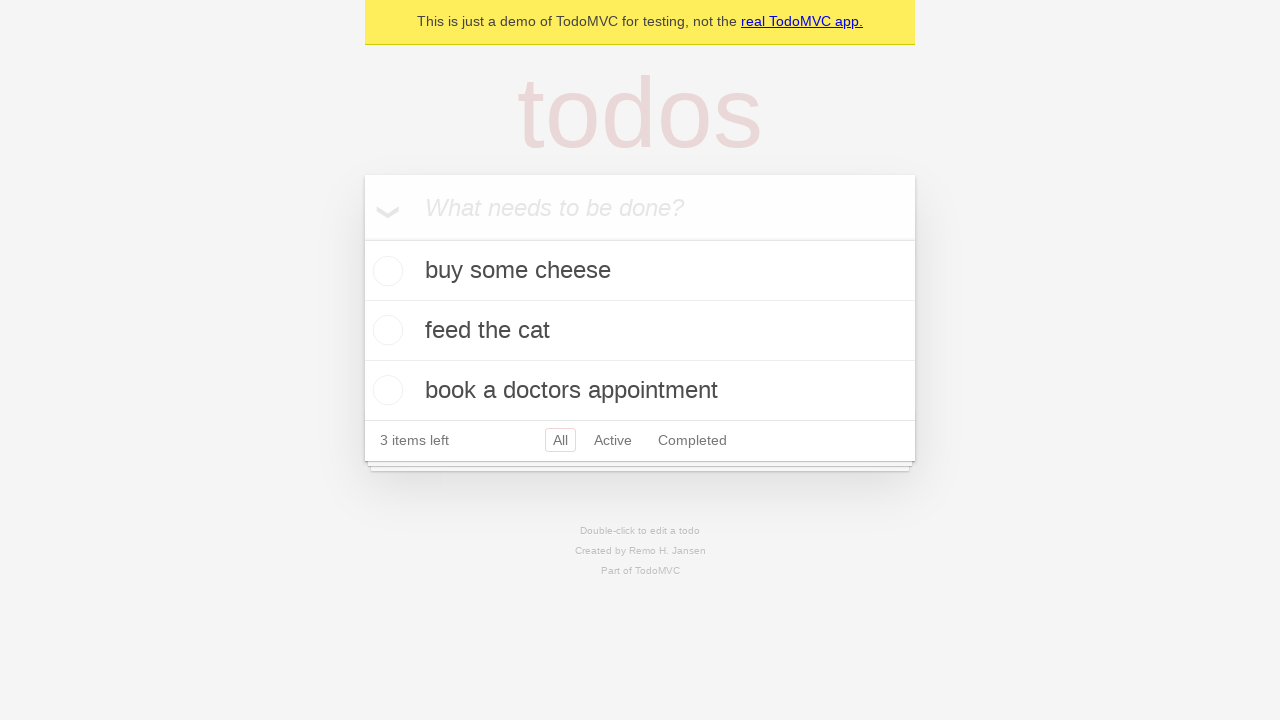

Clicked 'Mark all as complete' checkbox to complete all todos at (362, 238) on internal:label="Mark all as complete"i
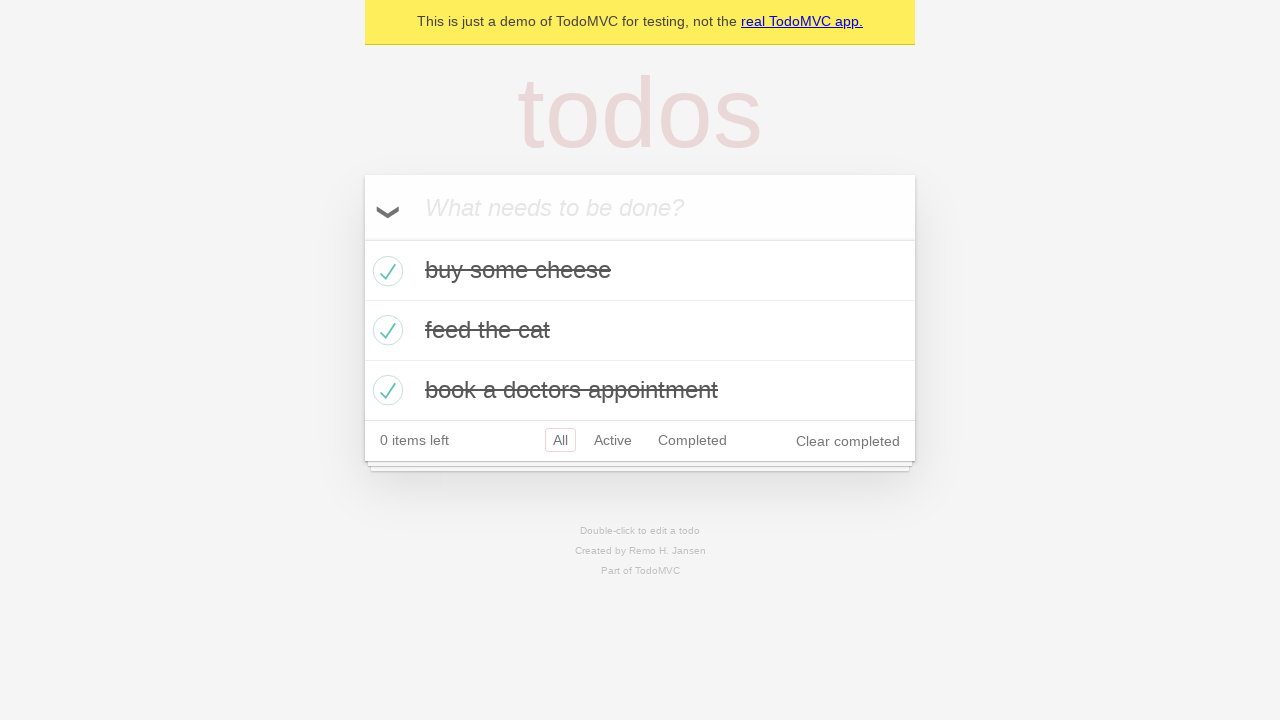

Unchecked the first todo item at (385, 271) on internal:testid=[data-testid="todo-item"s] >> nth=0 >> internal:role=checkbox
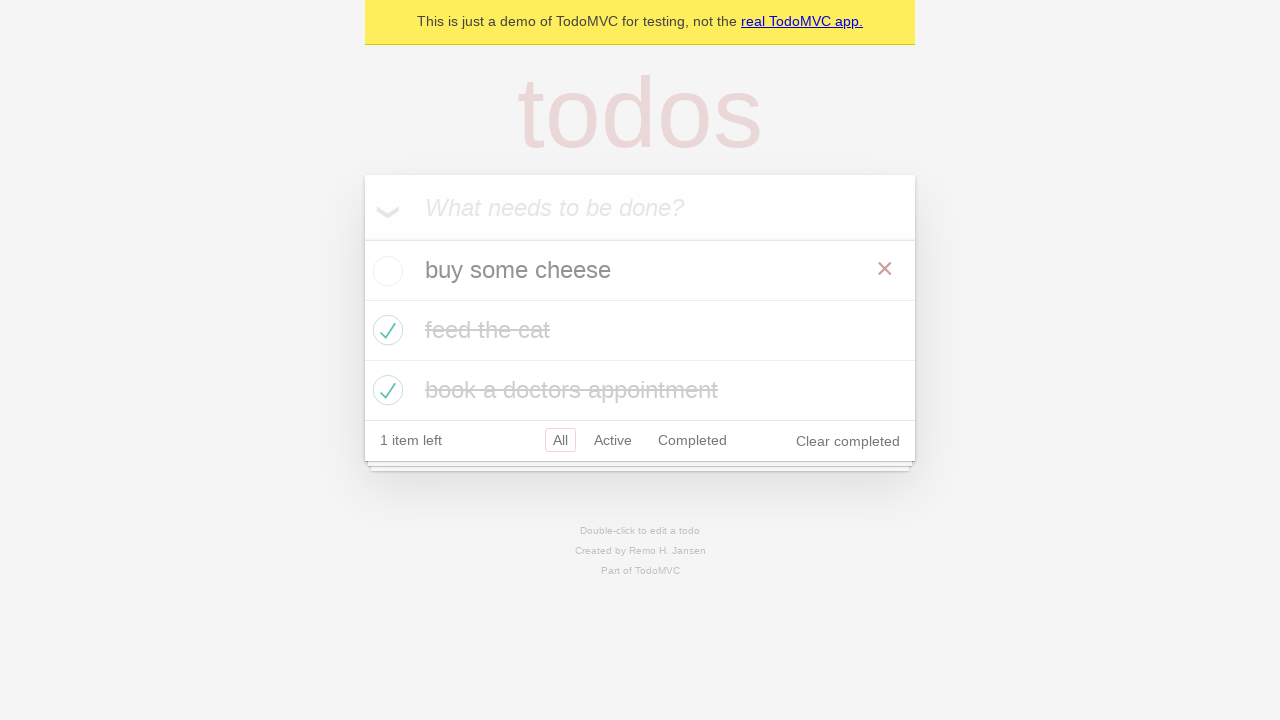

Re-checked the first todo item at (385, 271) on internal:testid=[data-testid="todo-item"s] >> nth=0 >> internal:role=checkbox
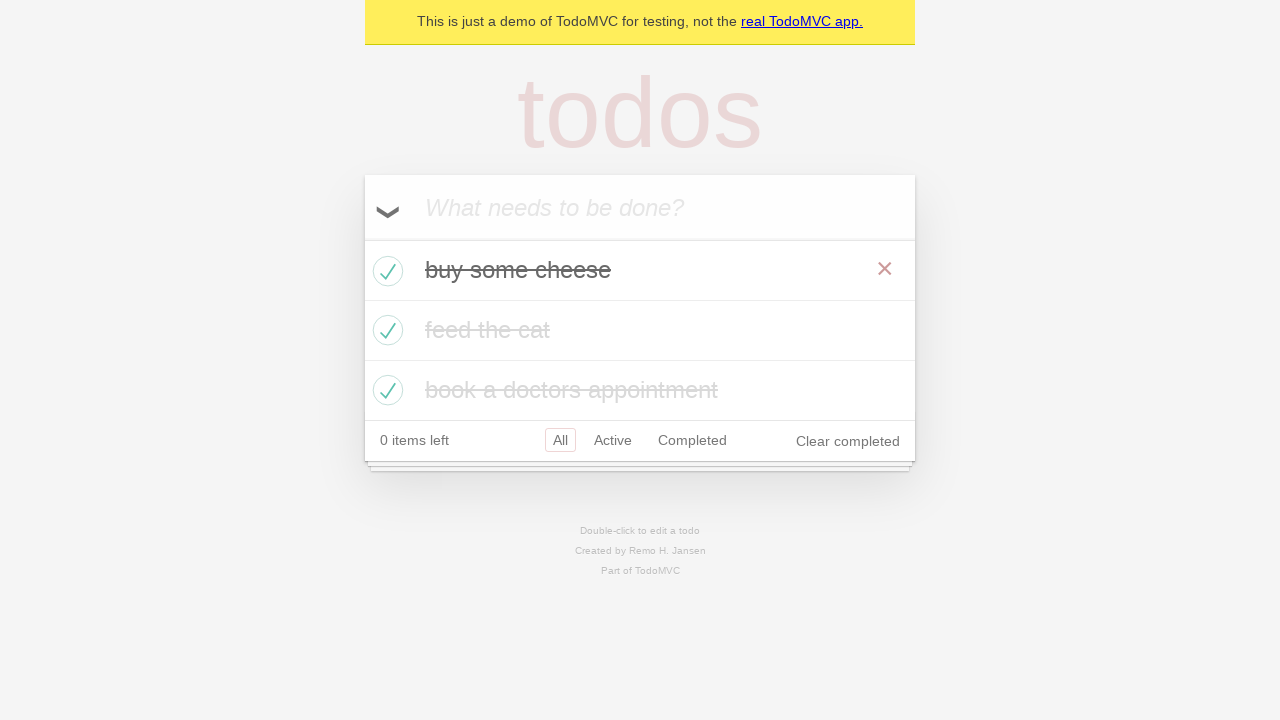

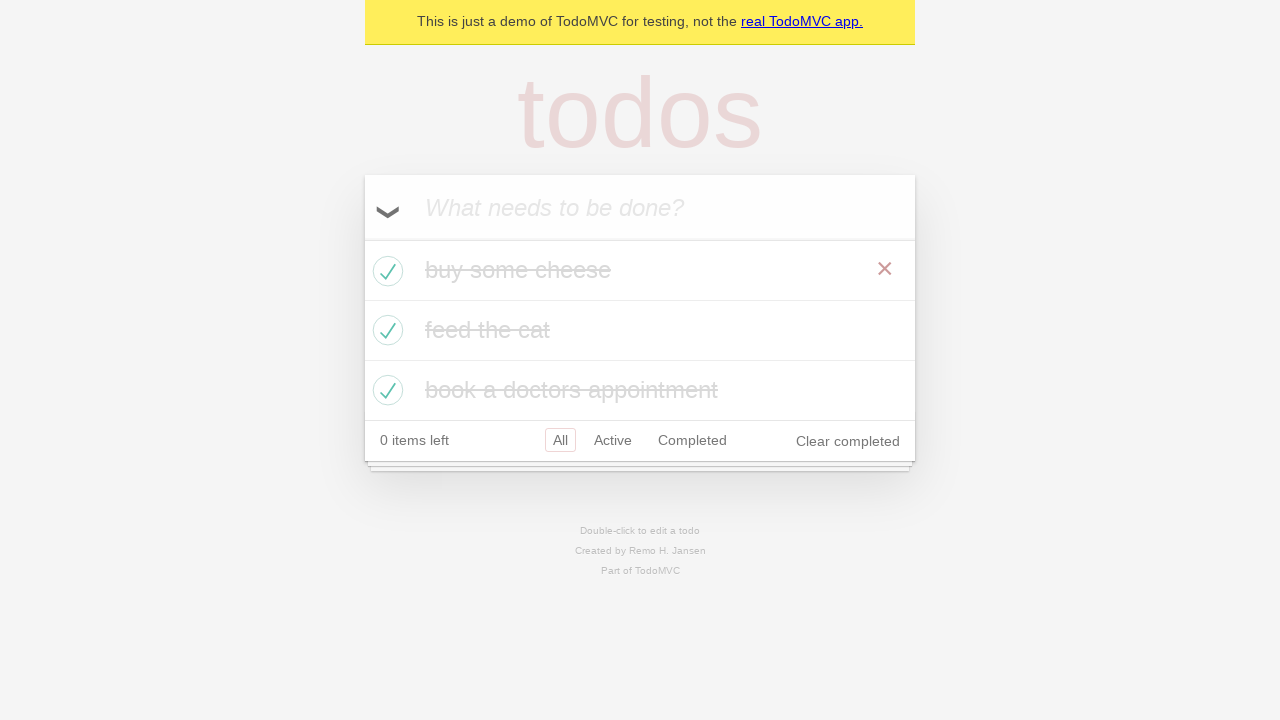